Navigates to rahulshettyacademy.com website and retrieves the page title and current URL

Starting URL: https://rahulshettyacademy.com

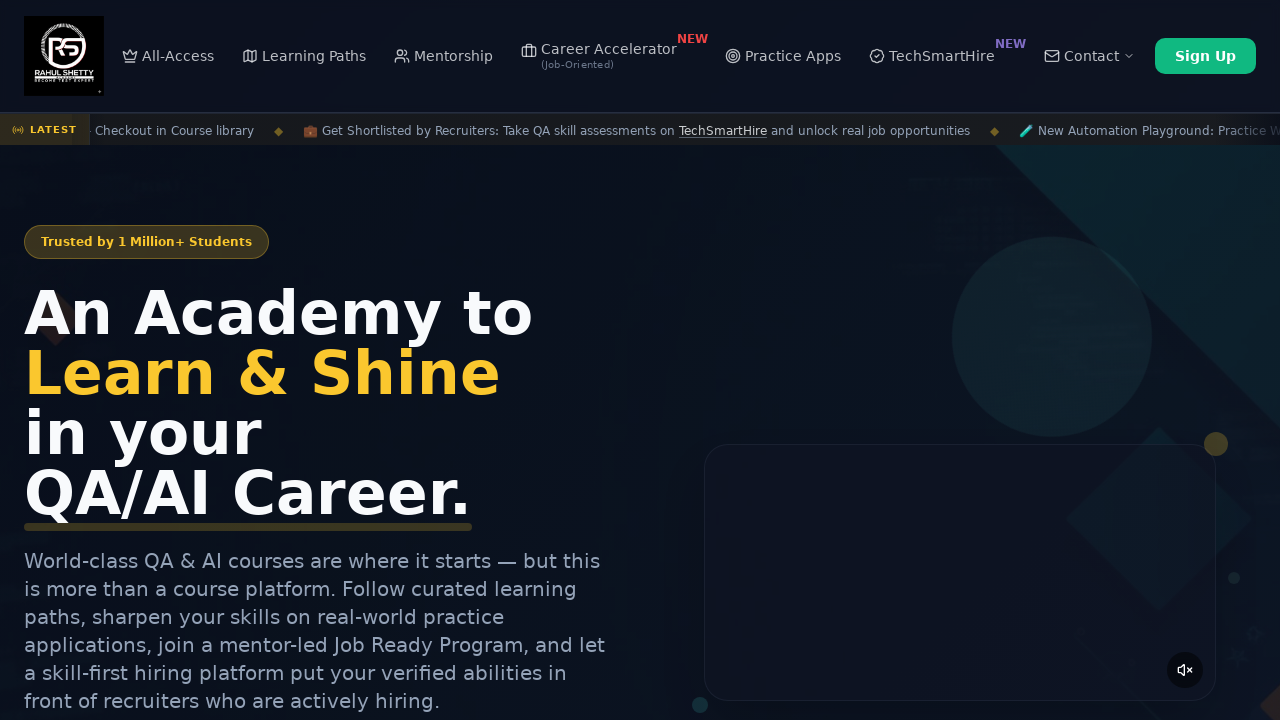

Retrieved page title
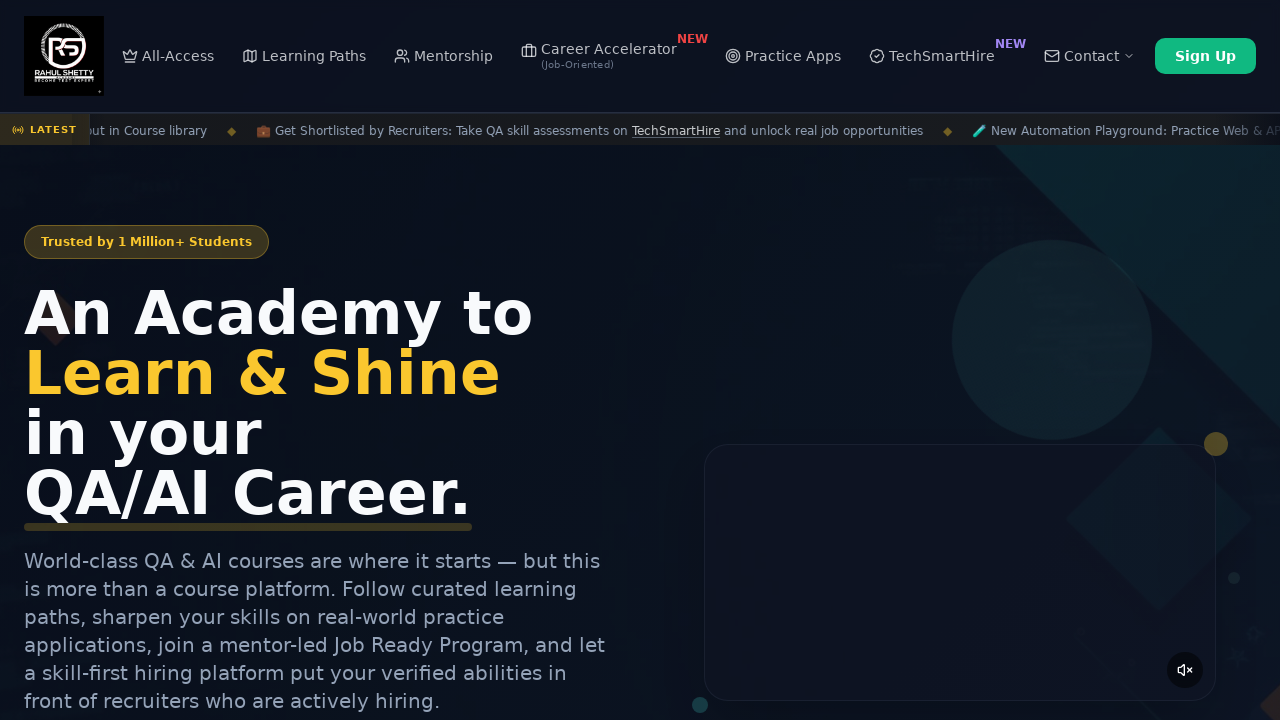

Retrieved current URL
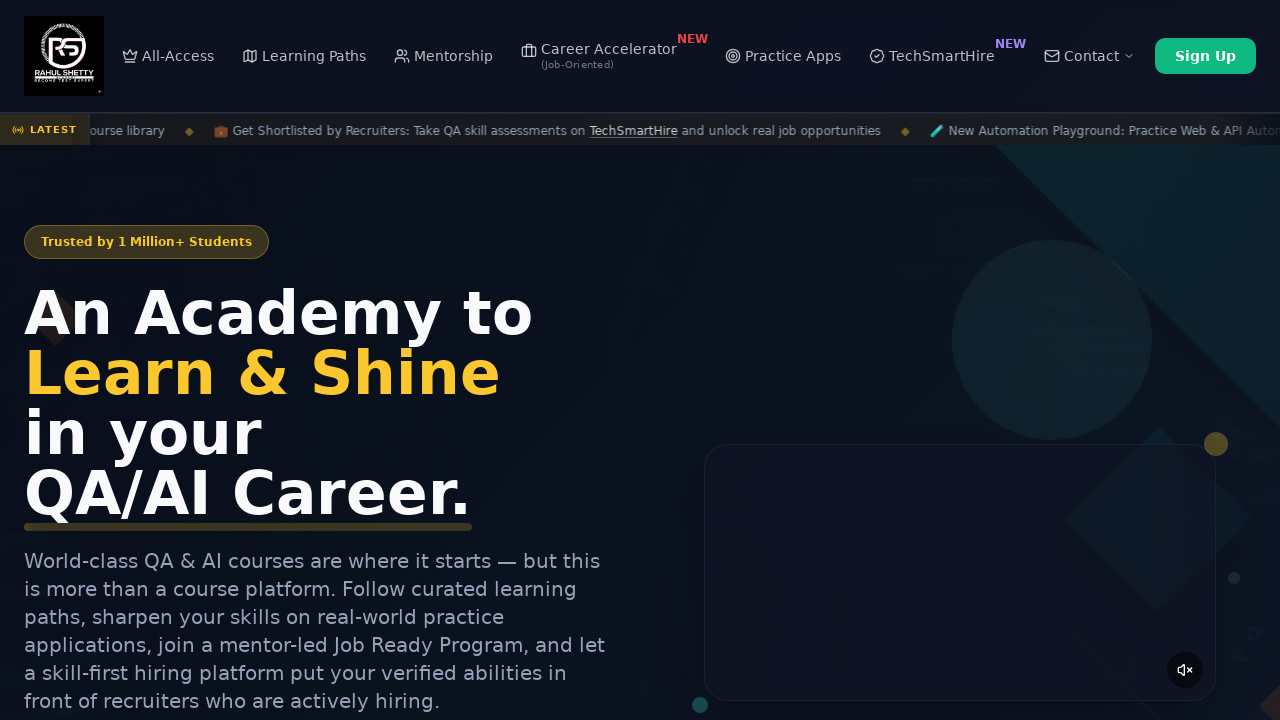

Verified page title is not None
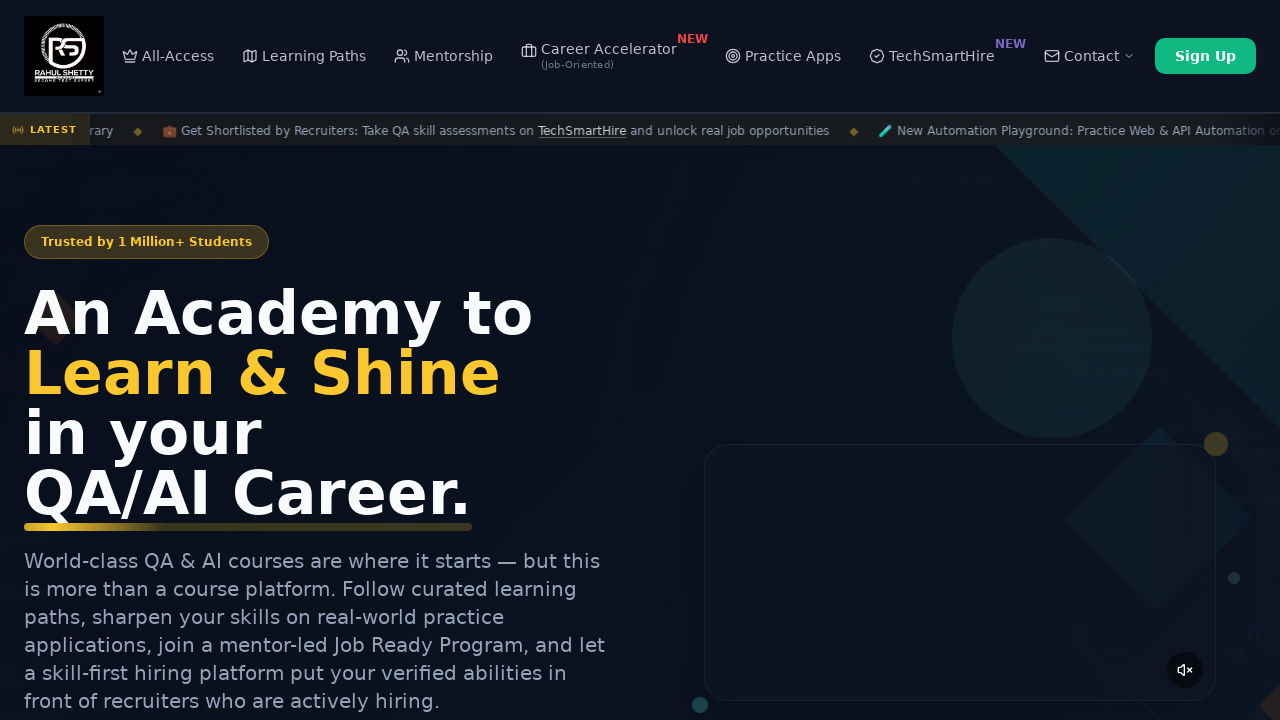

Verified current URL is not None
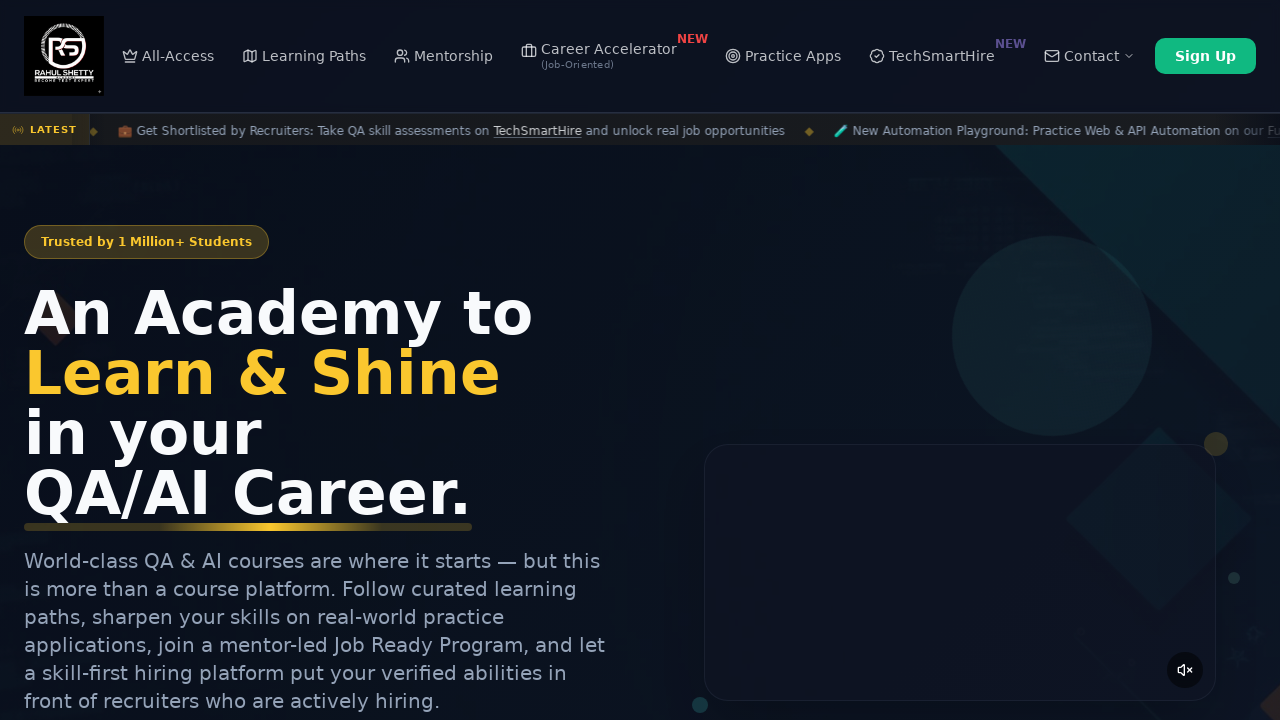

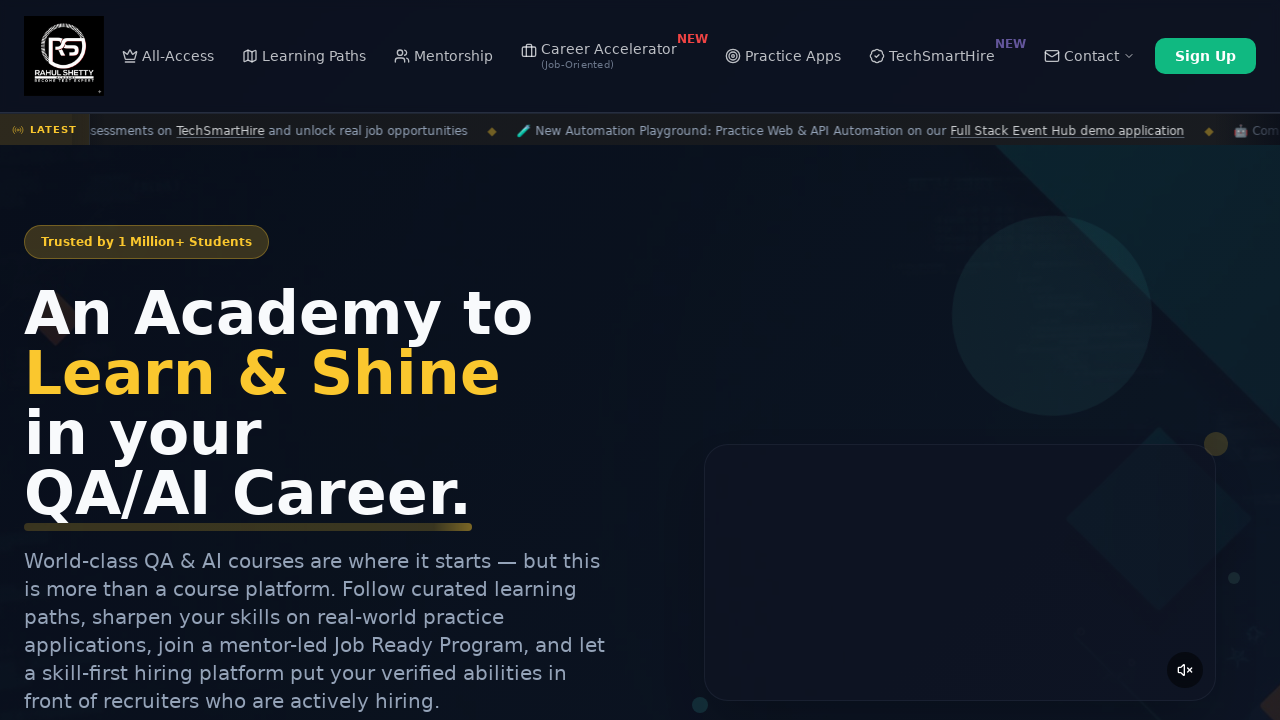